Navigates to the Status Codes page, clicks on a 200 status code link, and tests navigation back and forth

Starting URL: https://the-internet.herokuapp.com

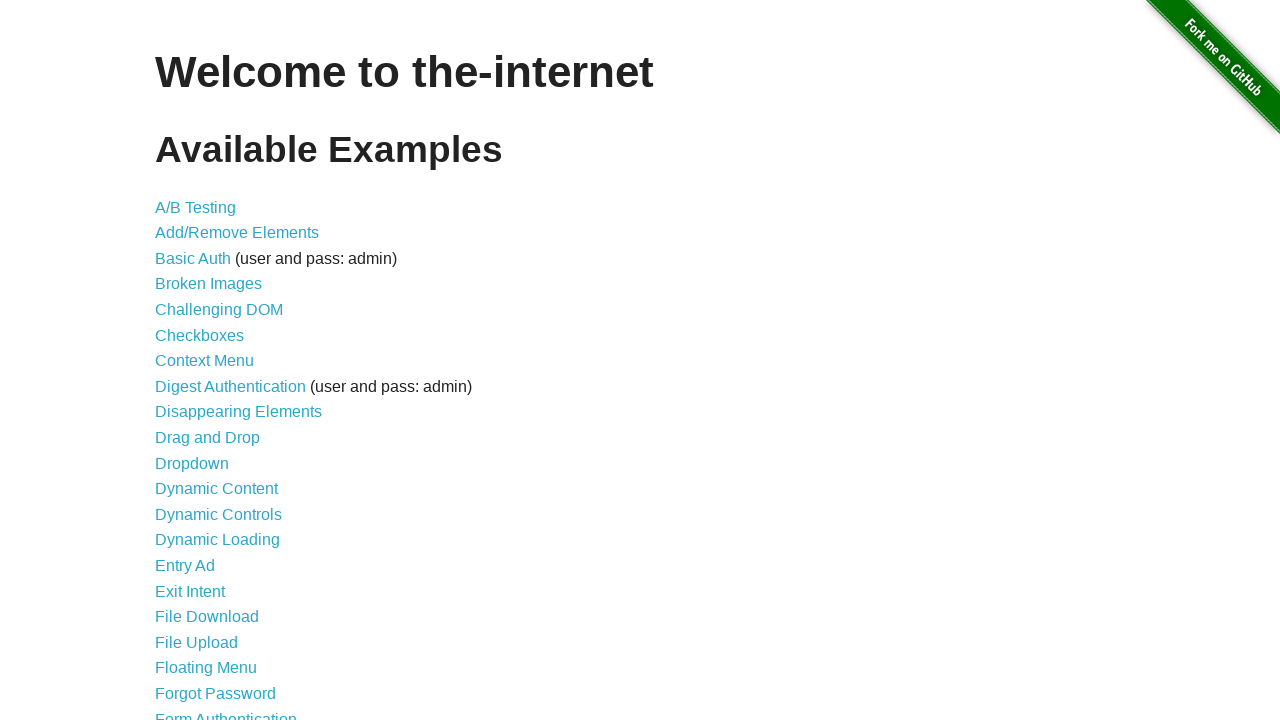

Clicked on Status Codes link at (203, 600) on text=Status Codes
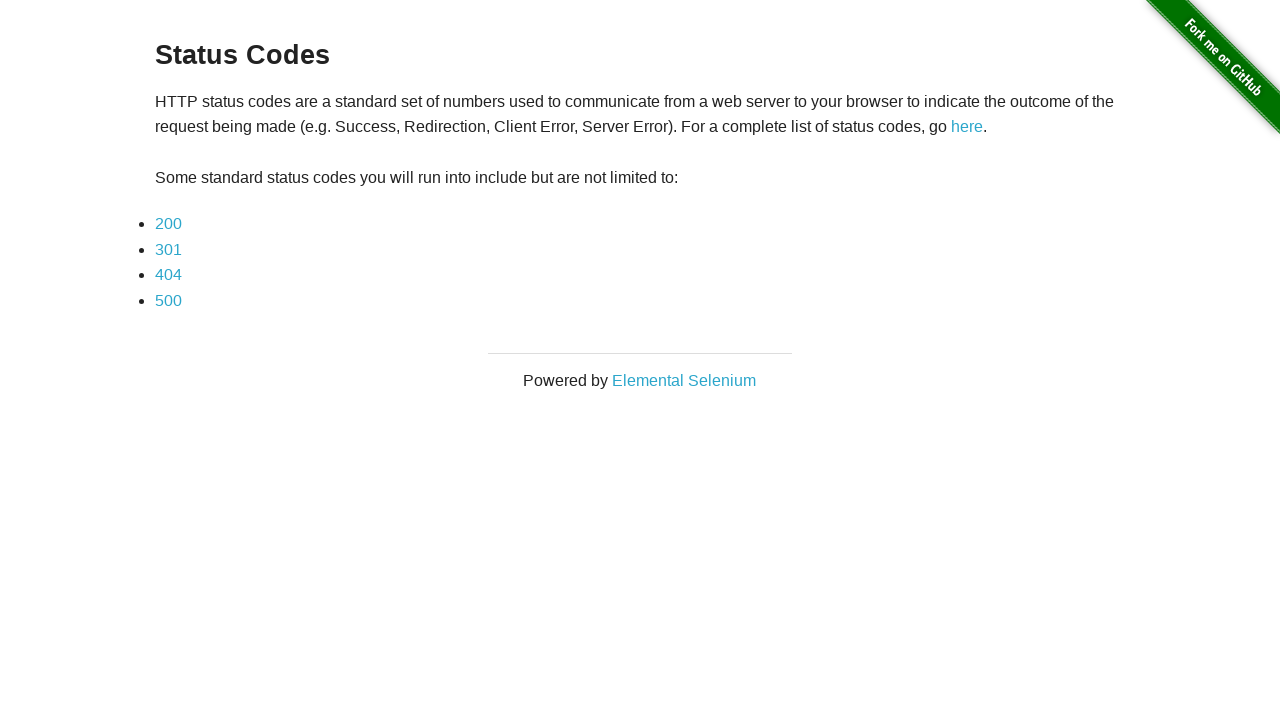

Navigated to Status Codes page
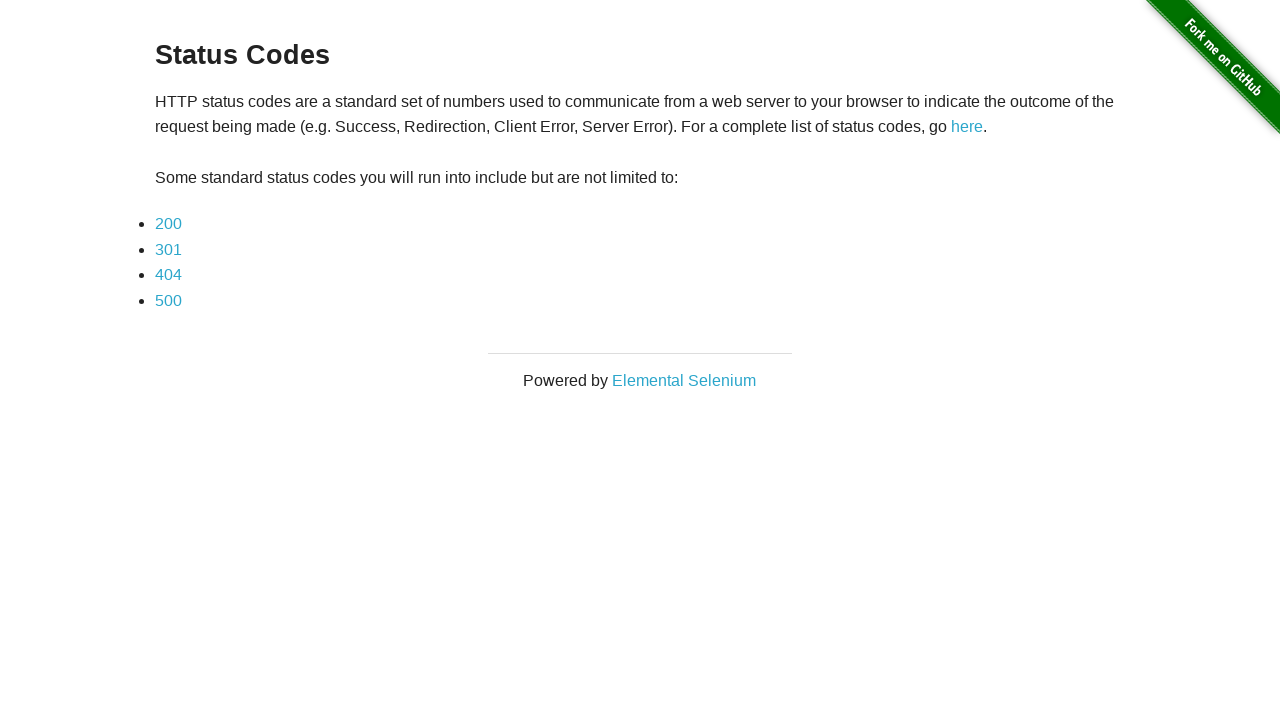

Verified page heading is 'Status Codes'
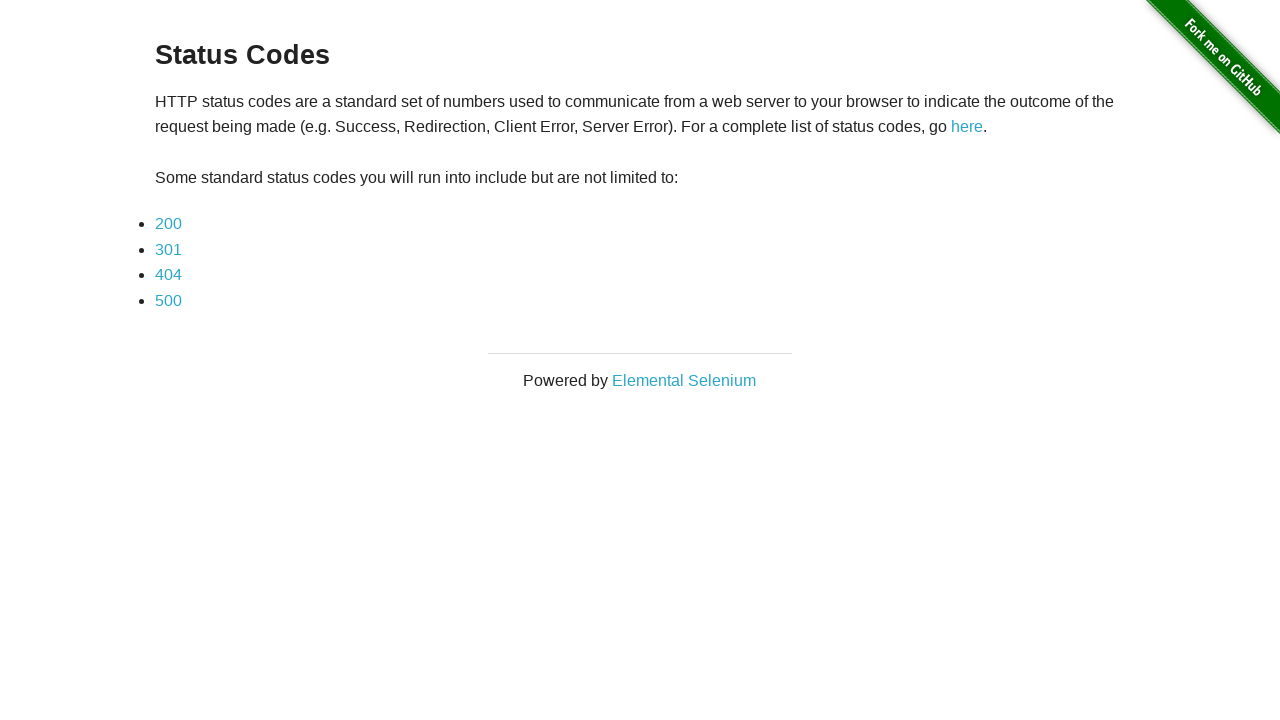

Clicked on 200 status code link at (168, 224) on text=200
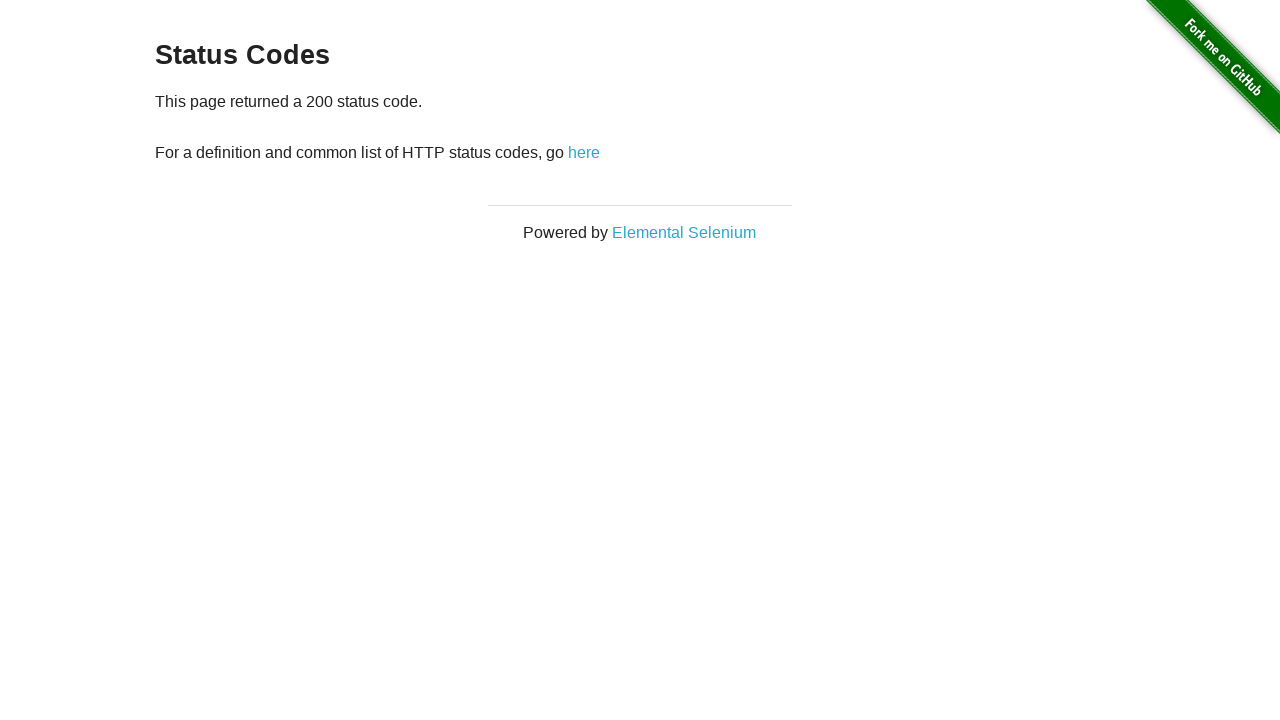

Navigated to 200 status code page
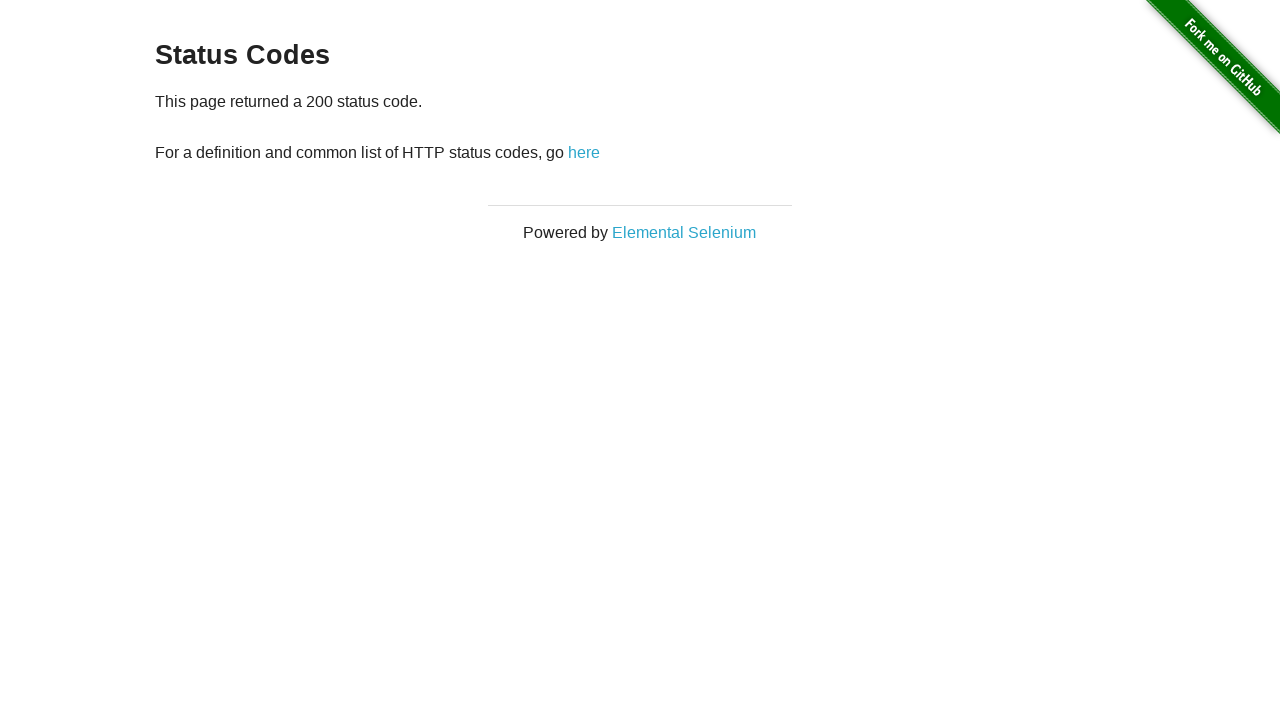

Navigated back to Status Codes page
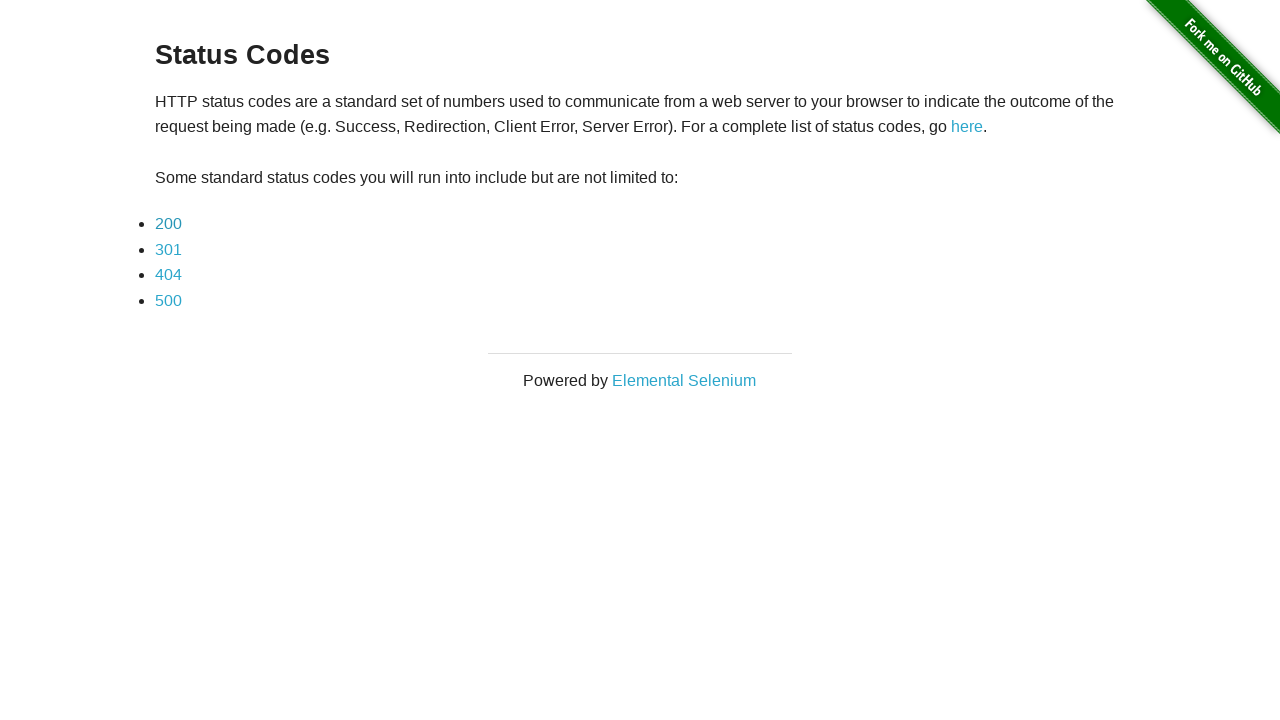

Confirmed back navigation to Status Codes page
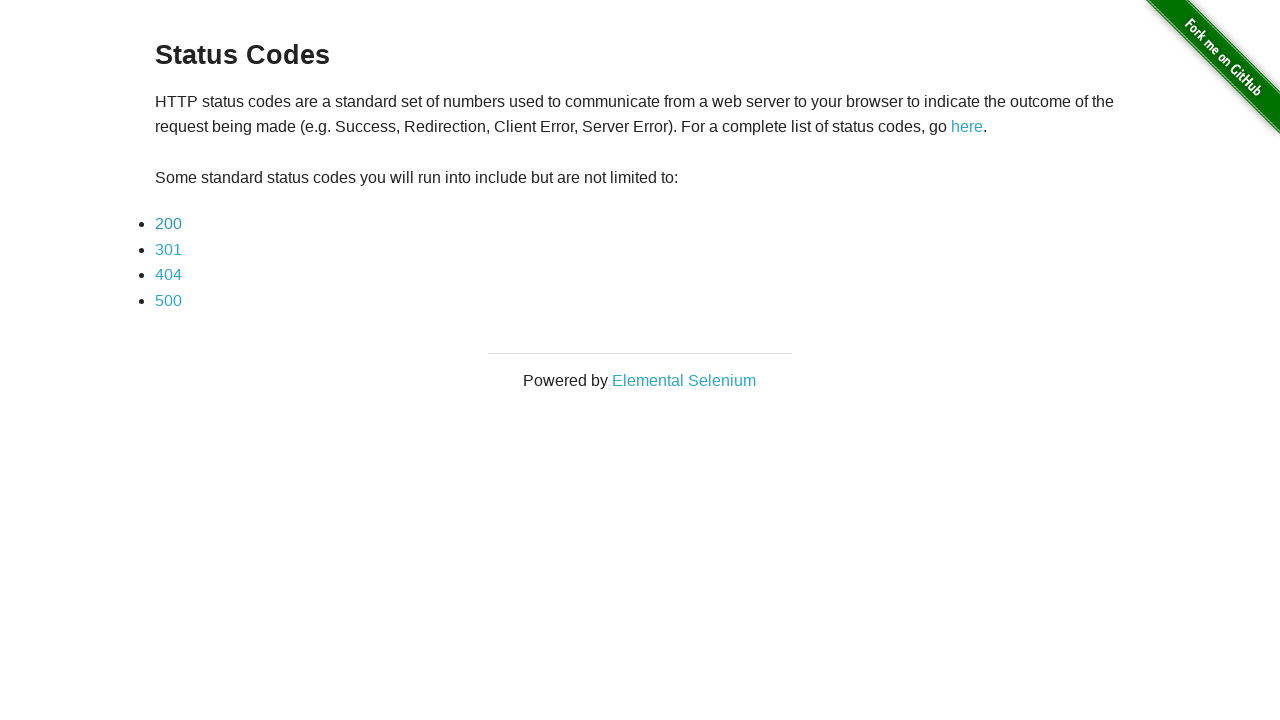

Clicked on 'here' link at (967, 127) on a:text("here")
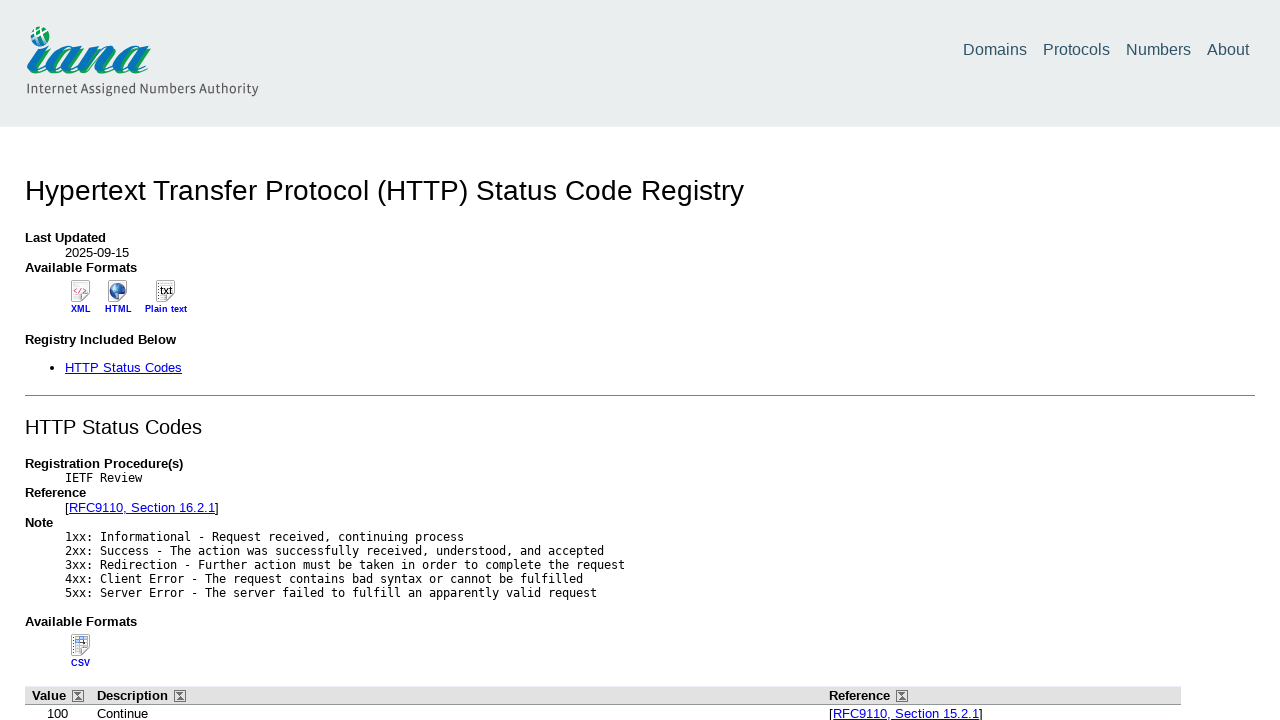

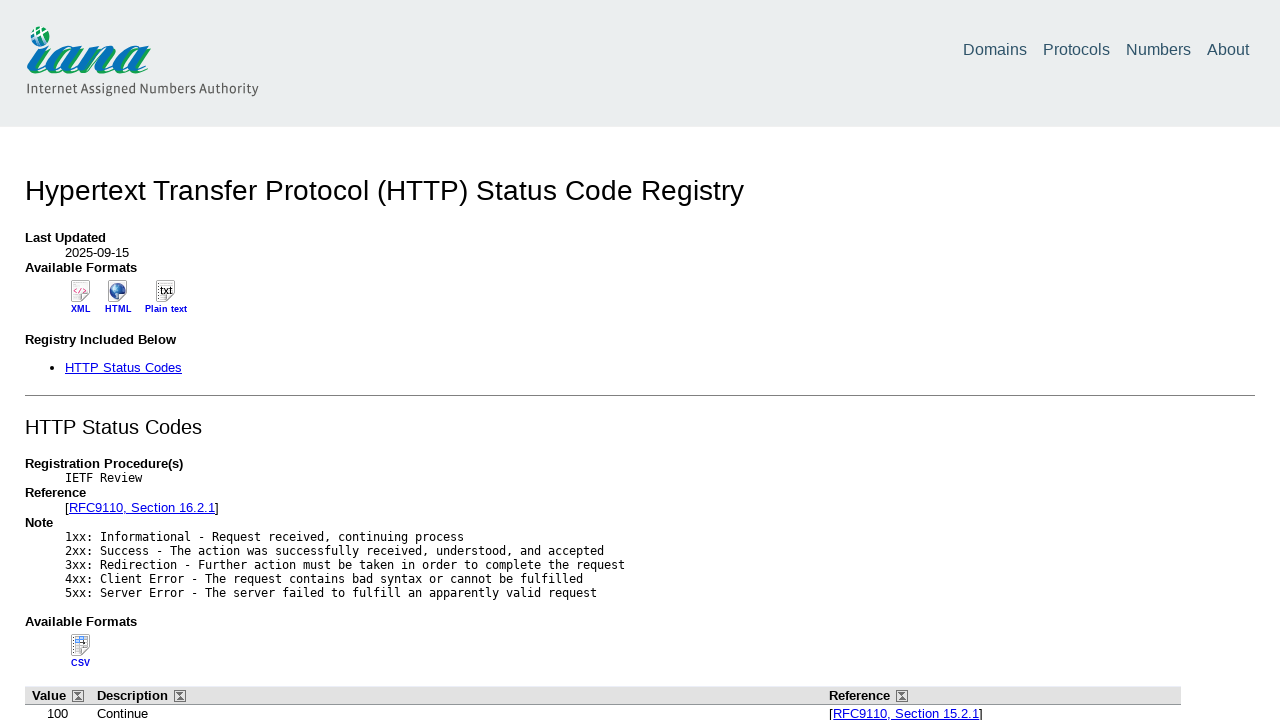